Navigates to the Training Support homepage and then navigates to the Selenium page to verify both pages load correctly

Starting URL: https://www.training-support.net/

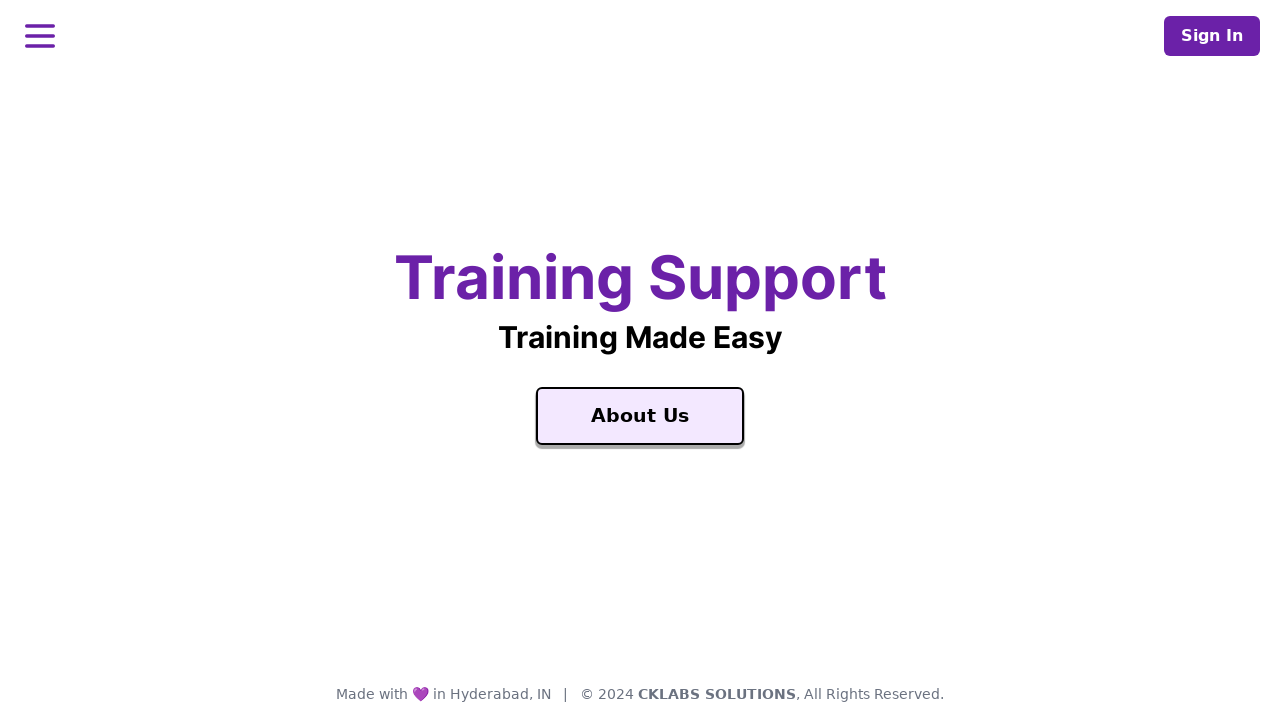

Training Support homepage loaded
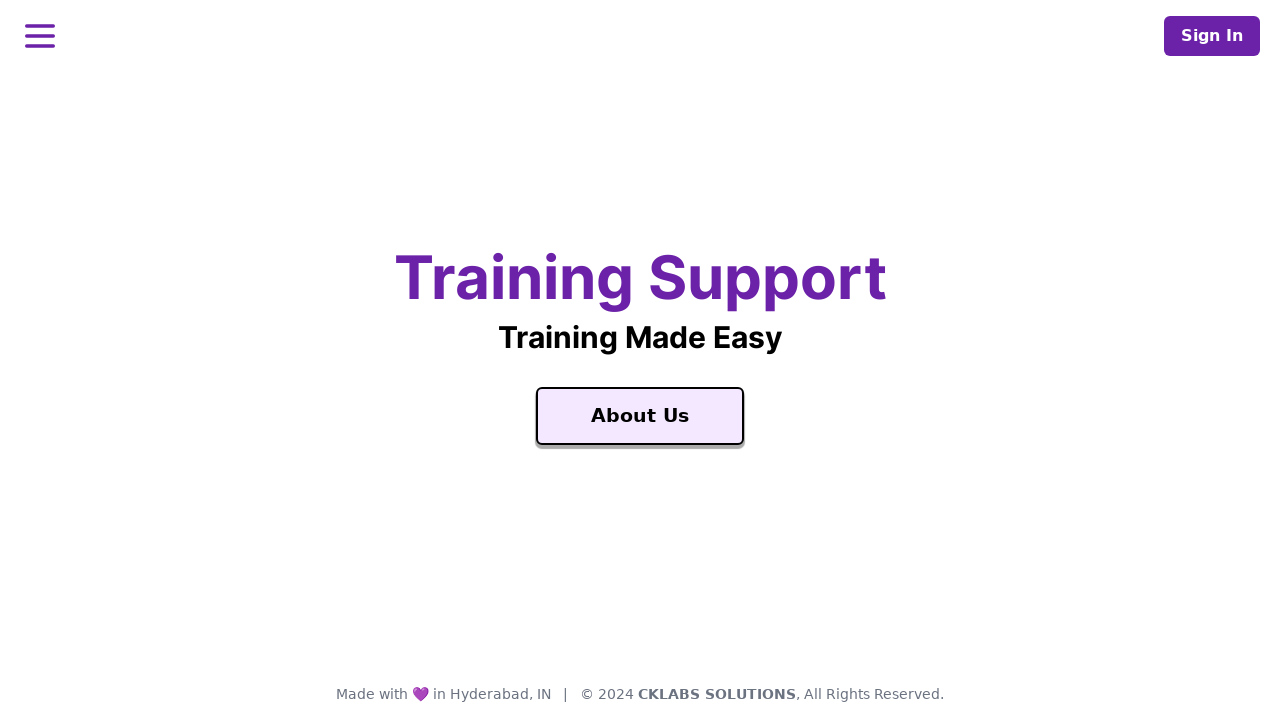

Navigated to Selenium page
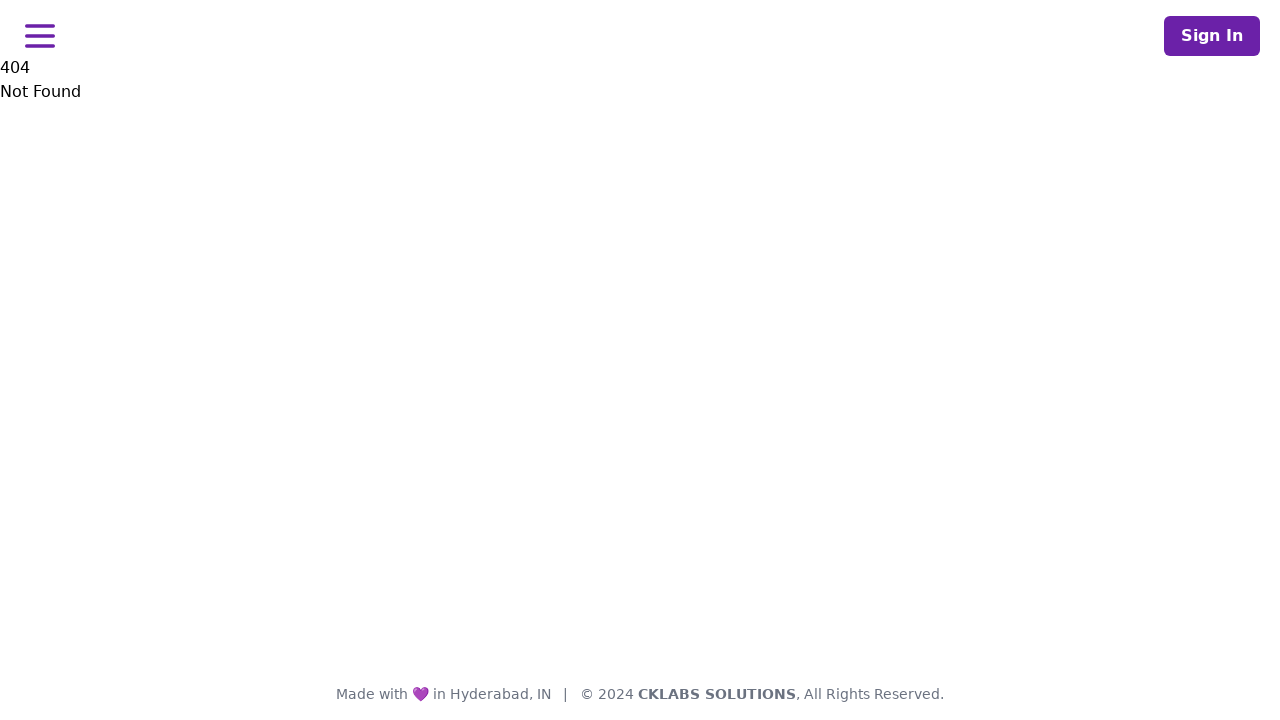

Selenium page loaded successfully
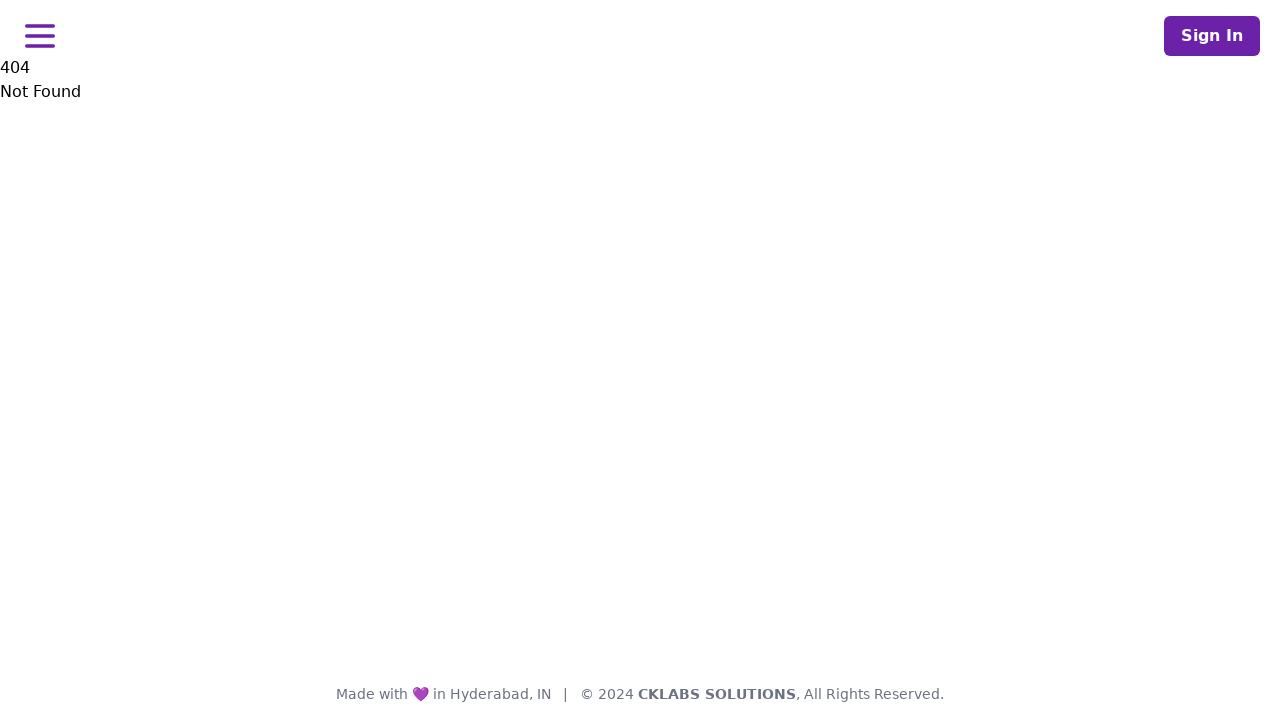

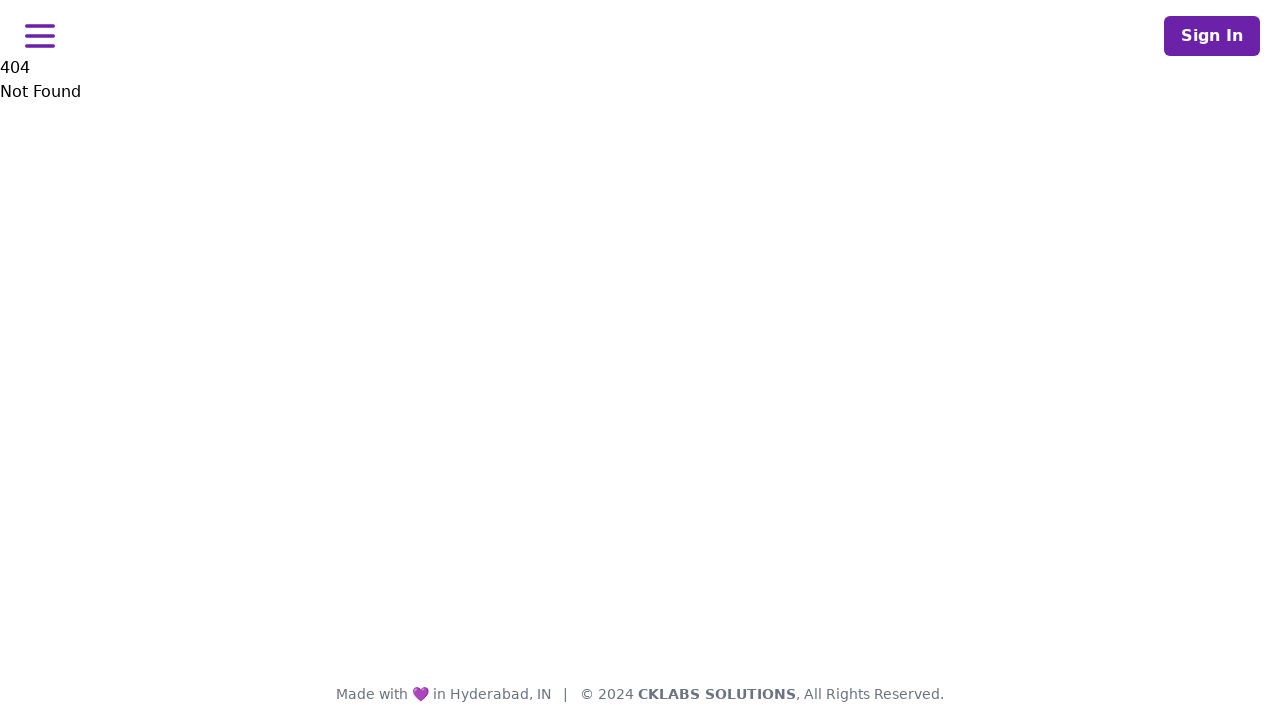